Tests locating elements that contain specific child elements using :has() selector

Starting URL: https://www.orangehrm.com/en/30-day-free-trial

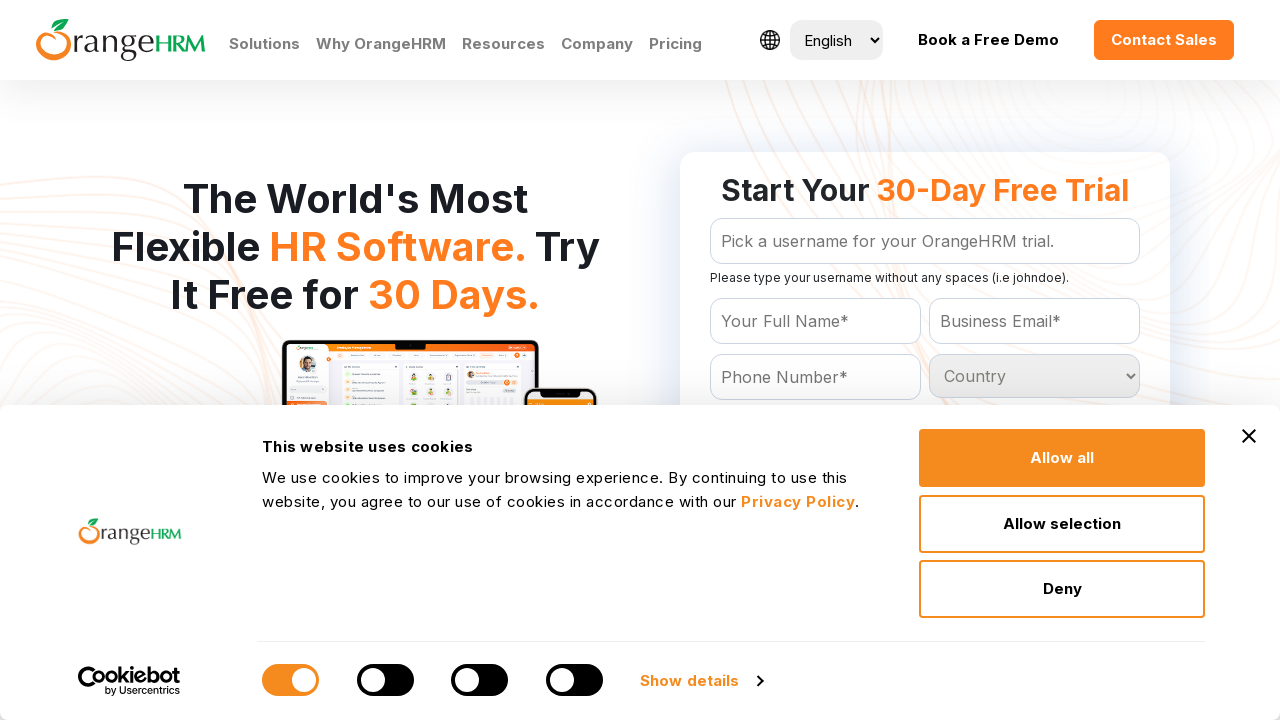

Navigated to OrangeHRM 30-day free trial page
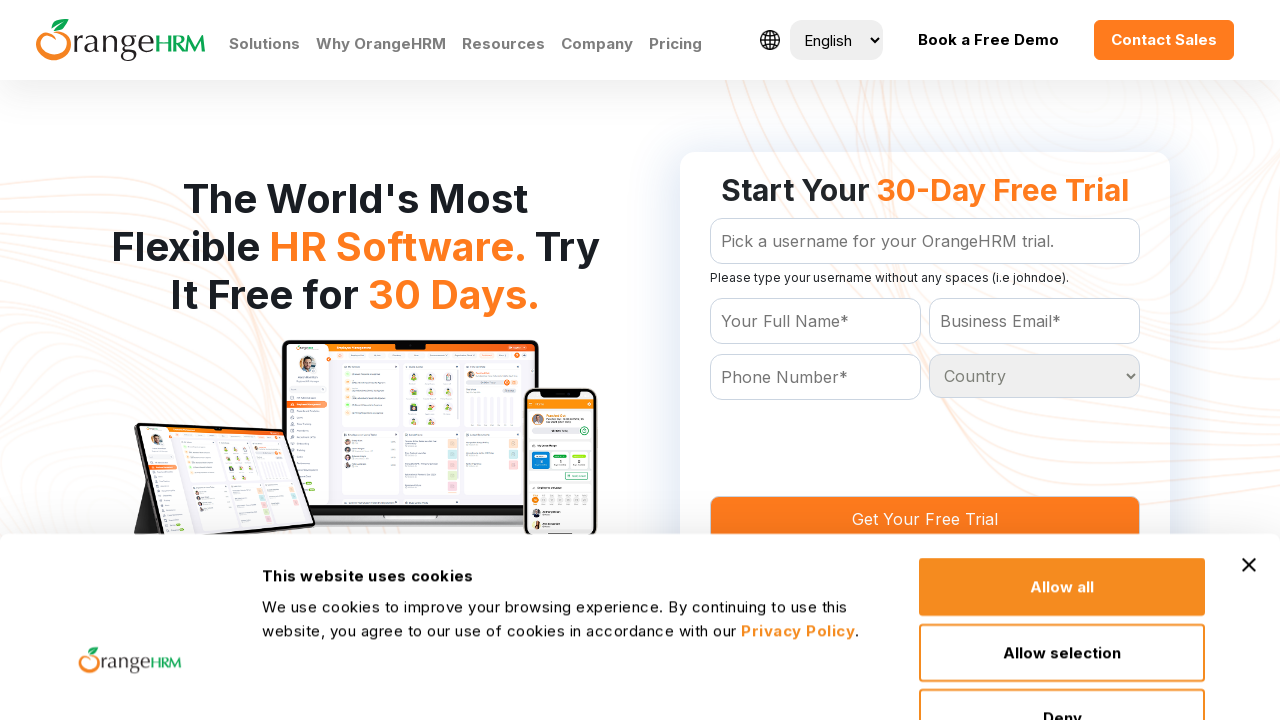

Located select element containing India option using :has() selector
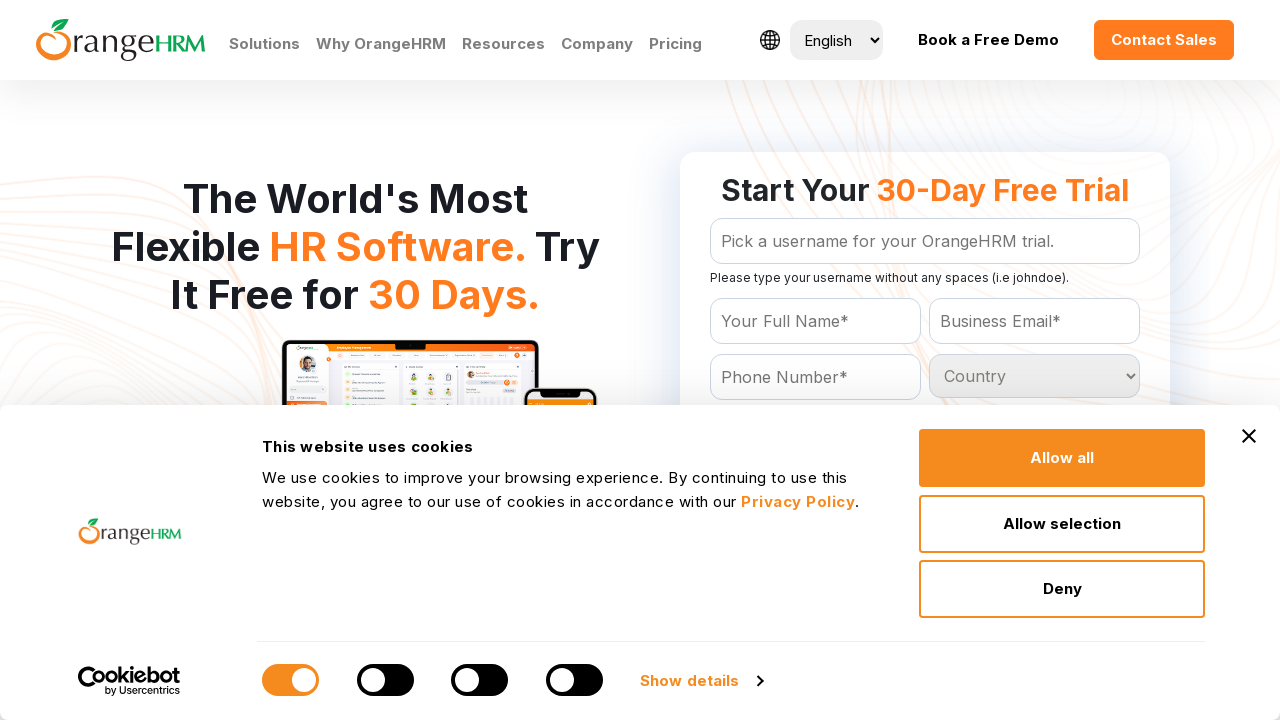

Processed country option: 

	Country
	

	Afghanistan
	

	Albania
	

	Algeria
	

	American Samoa
	

	Andorra
	

	Angola
	

	Anguilla
	

	Antigua and Barbuda
	

	Argentina
	

	Armenia
	

	Aruba
	

	Australia
	

	Austria
	

	Azerbaijan
	

	Bahamas
	

	Bahrain
	

	Bangladesh
	

	Barbados
	

	Belarus
	

	Belgium
	

	Belize
	

	Benin
	

	Bermuda
	

	Bhutan
	

	Bolivia
	

	Bosnia and Herzegowina
	

	Botswana
	

	Bouvet Island
	

	Brazil
	

	Brunei Darussalam
	

	Bulgaria
	

	Burkina Faso
	

	Burundi
	

	Cambodia
	

	Cameroon
	

	Canada
	

	Cape Verde
	

	Cayman Islands
	

	Central African Republic
	

	Chad
	

	Chile
	

	China
	

	Christmas Island
	

	Cocos (Keeling) Islands
	

	Colombia
	

	Comoros
	

	Congo
	

	Cook Islands
	

	Costa Rica
	

	Cote D'Ivoire
	

	Croatia
	

	Cuba
	

	Cyprus
	

	Czech Republic
	

	Denmark
	

	Djibouti
	

	Dominica
	

	Dominican Republic
	

	East Timor
	

	Ecuador
	

	Egypt
	

	El Salvador
	

	Equatorial Guinea
	

	Eritrea
	

	Estonia
	

	Ethiopia
	

	Falkland Islands (Malvinas)
	

	Faroe Islands
	

	Fiji
	

	Finland
	

	France
	

	French Guiana
	

	French Polynesia
	

	French Southern Territories
	

	Gabon
	

	Gambia
	

	Georgia
	

	Germany
	

	Ghana
	

	Gibraltar
	

	Greece
	

	Greenland
	

	Grenada
	

	Guadeloupe
	

	Guam
	

	Guatemala
	

	Guinea
	

	Guinea-bissau
	

	Guyana
	

	Haiti
	

	Heard and Mc Donald Islands
	

	Honduras
	

	Hong Kong
	

	Hungary
	

	Iceland
	

	India
	

	Indonesia
	

	Iran
	

	Iraq
	

	Ireland
	

	Israel
	

	Italy
	

	Jamaica
	

	Japan
	

	Jordan
	

	Kazakhstan
	

	Kenya
	

	Kiribati
	

	North Korea
	

	South Korea
	

	Kuwait
	

	Kyrgyzstan
	

	Laos
	

	Latvia
	

	Lebanon
	

	Lesotho
	

	Liberia
	

	Libya
	

	Liechtenstein
	

	Lithuania
	

	Luxembourg
	

	Macau
	

	Macedonia
	

	Madagascar
	

	Malawi
	

	Malaysia
	

	Maldives
	

	Mali
	

	Malta
	

	Marshall Islands
	

	Martinique
	

	Mauritania
	

	Mauritius
	

	Mayotte
	

	Mexico
	

	Moldova
	

	Monaco
	

	Montenegro
	

	Mongolia
	

	Morocco
	

	Mozambique
	

	Myanmar
	

	Namibia
	

	Nauru
	

	Nepal
	

	Netherlands
	

	Netherlands Antilles
	

	New Caledonia
	

	New Zealand
	

	Nicaragua
	

	Niger
	

	Nigeria
	

	Niue
	

	Norfolk Island
	

	Northern Mariana Islands
	

	Norway
	

	Oman
	

	Pakistan
	

	Palau
	

	Panama
	

	Papua New Guinea
	

	Paraguay
	

	Peru
	

	Philippines
	

	Poland
	

	Portugal
	

	Puerto Rico
	

	Qatar
	

	Reunion
	

	Romania
	

	Russian Federation
	

	Rwanda
	

	St Kitts and Nevis
	

	St Lucia
	

	St Vincent and the Grenadines
	

	Samoa
	

	San Marino
	

	Sao Tome and Principe
	

	Saudi Arabia
	

	Senegal
	

	Serbia
	

	Seychelles
	

	Sierra Leone
	

	Singapore
	

	Slovakia
	

	Slovenia
	

	Solomon Islands
	

	Somalia
	

	South Africa
	

	South Georgia
	

	Spain
	

	Sri Lanka
	

	Sudan
	

	Suriname
	

	Swaziland
	

	Sweden
	

	Switzerland
	

	Syrian Arab Republic
	

	Taiwan
	

	Tajikistan
	

	Tanzania
	

	Thailand
	

	Togo
	

	Tokelau
	

	Tonga
	

	Trinidad and Tobago
	

	Tunisia
	

	Turkey
	

	Turkmenistan
	

	Turks and Caicos Islands
	

	Tuvalu
	

	Uganda
	

	Ukraine
	

	United Arab Emirates
	

	United Kingdom
	

	United States
	

	Uruguay
	

	Uzbekistan
	

	Vanuatu
	

	Venezuela
	

	Vietnam
	

	Virgin Islands
	

	Western Sahara
	

	Yemen
	

	Zambia
	

	Zimbabwe
	

	South Sandwich Islands
	

	St Helena
	

	St Pierre and Miquelon
	

	Vatican City
	

	Wallis and Futuna Islands
	

	Zaire
	


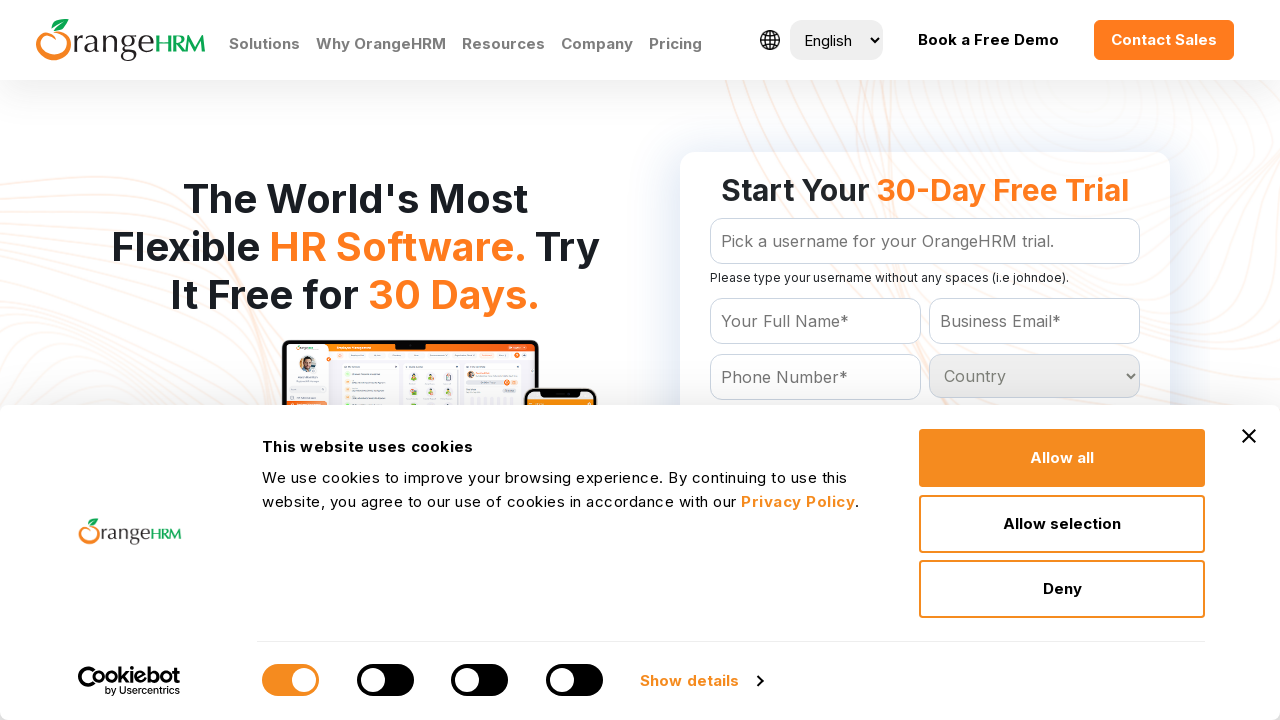

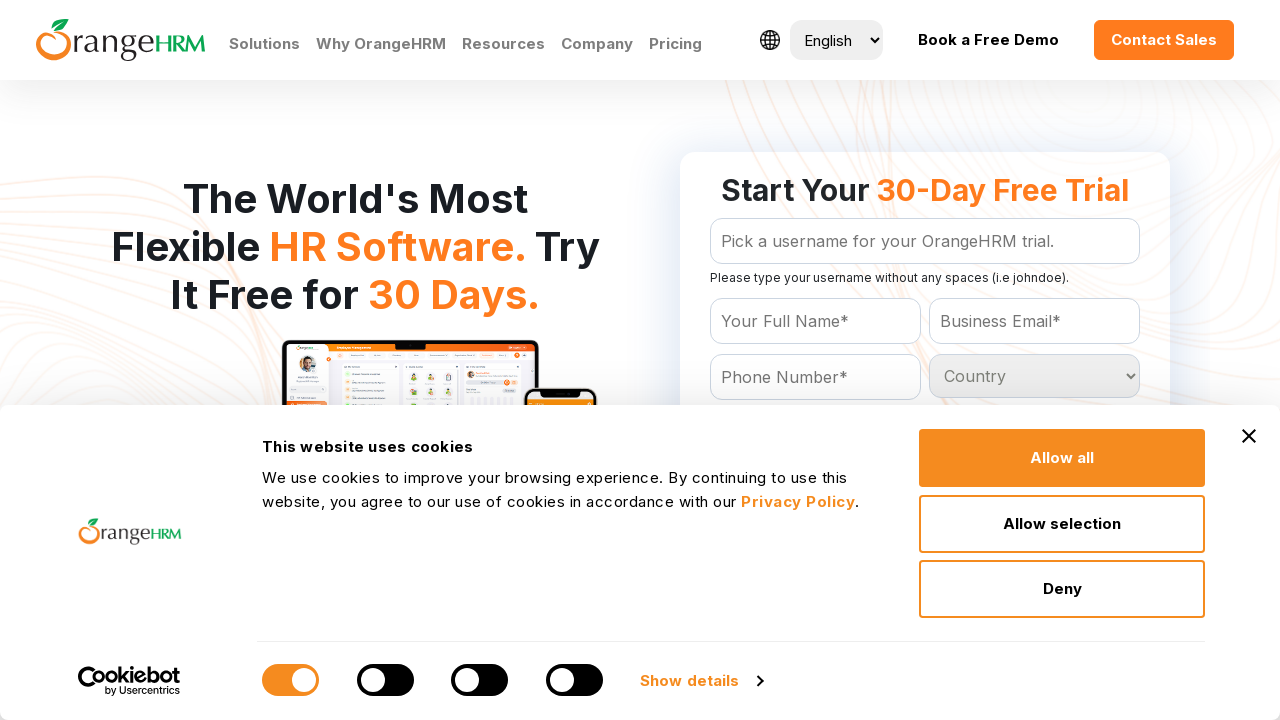